Tests a confirmation JavaScript alert by clicking a button to trigger the alert and accepting it

Starting URL: https://training-support.net/webelements/alerts

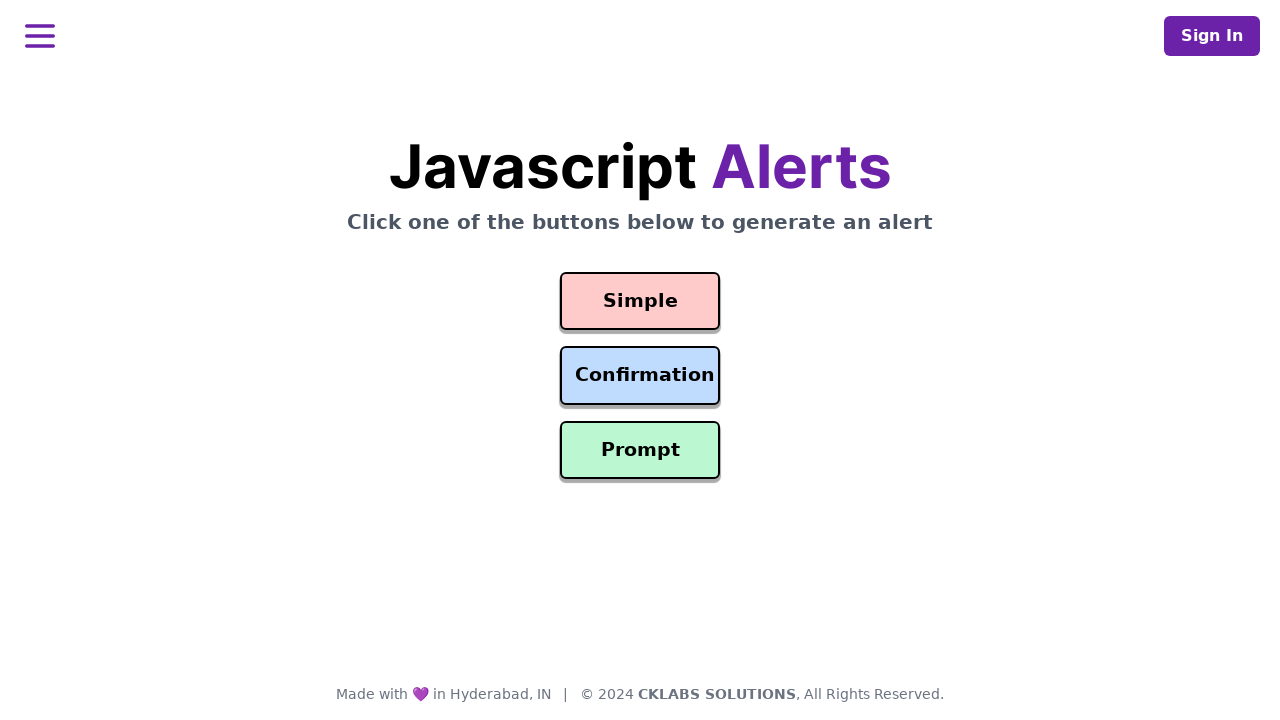

Set up dialog handler to accept confirmation alerts
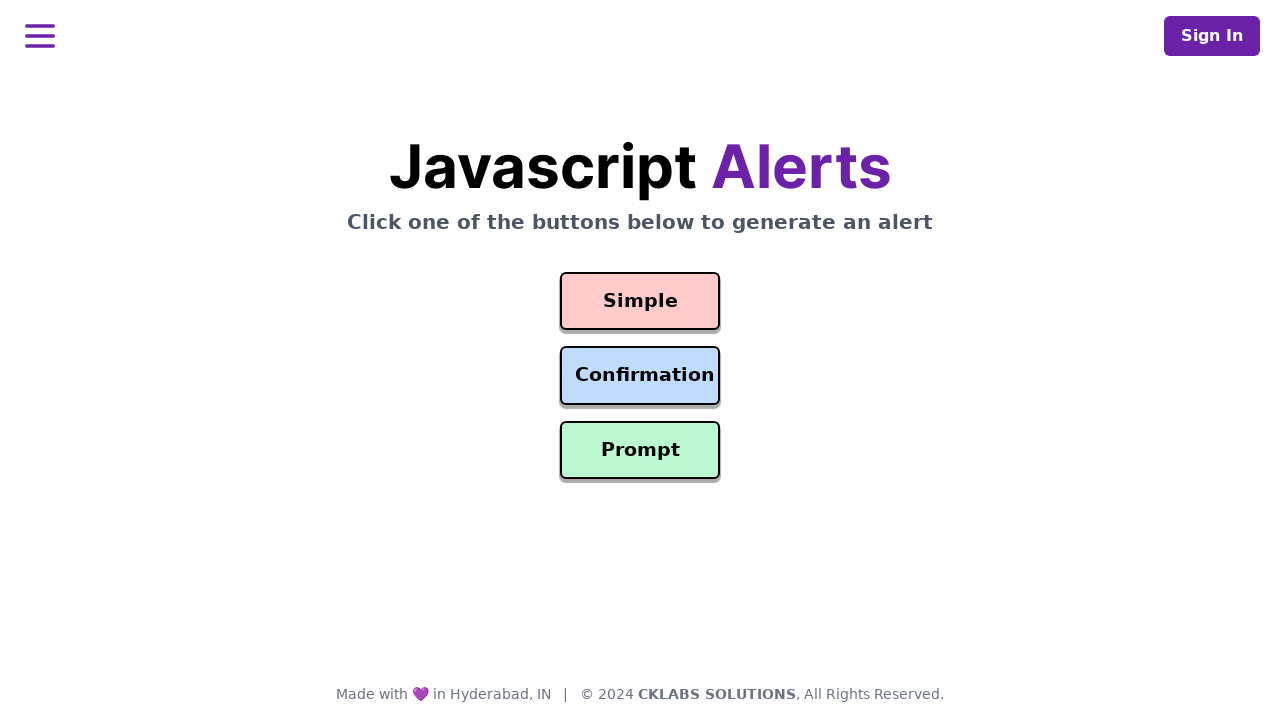

Clicked confirmation alert button at (640, 376) on #confirmation
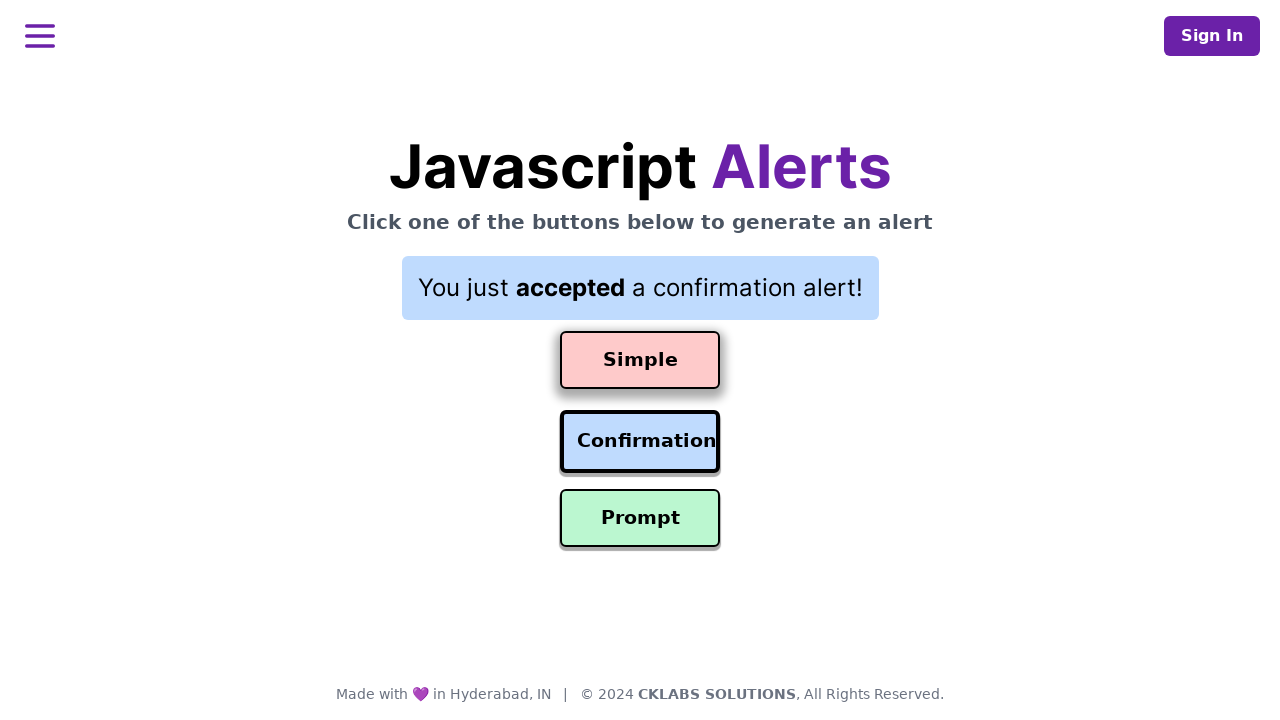

Waited for confirmation alert to be processed
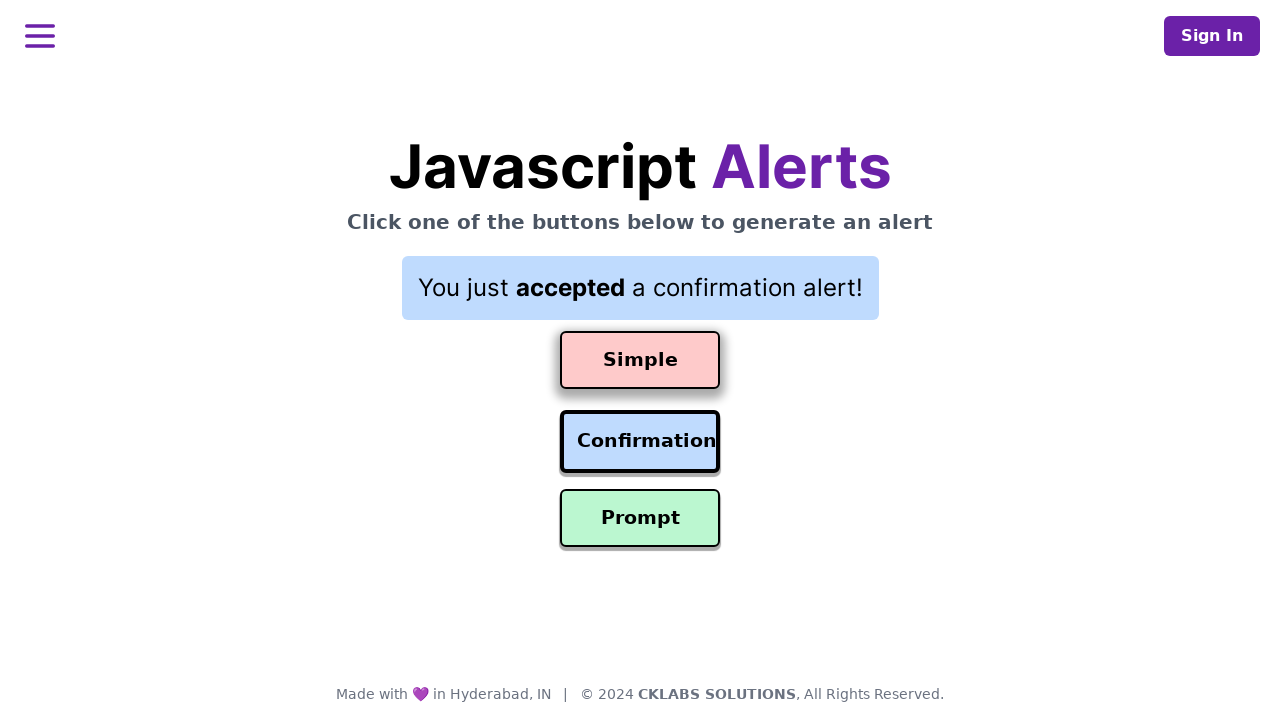

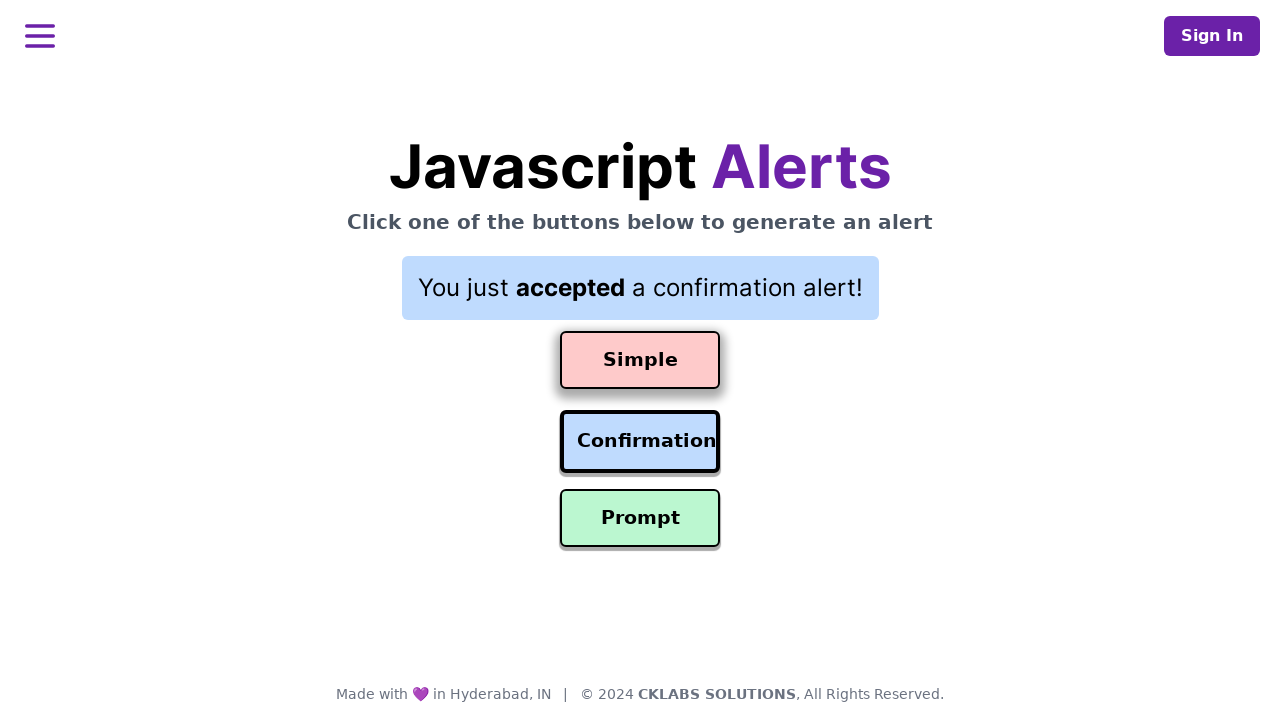